Tests various button interactions including clicking, checking disabled state, getting position, CSS properties, and dimensions

Starting URL: https://leafground.com/button.xhtml

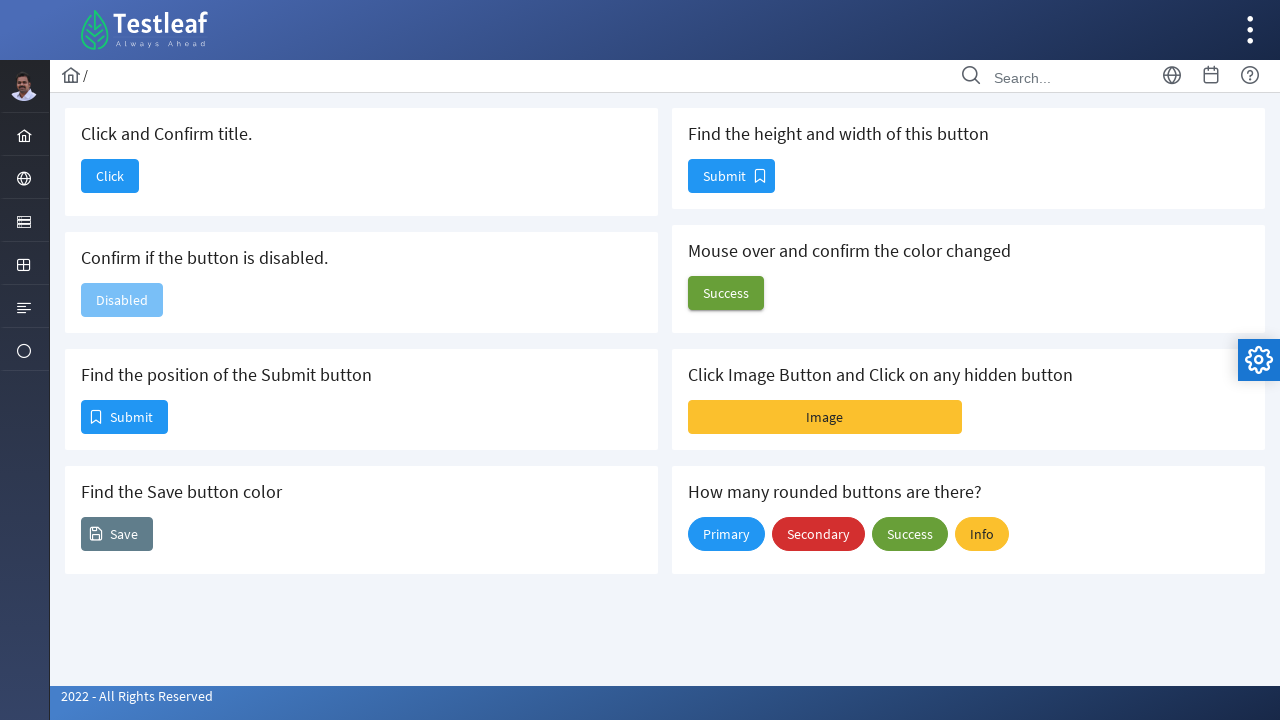

Clicked the 'Click and Confirm title' button at (110, 176) on xpath=//span[@class='ui-button-text ui-c'][1]
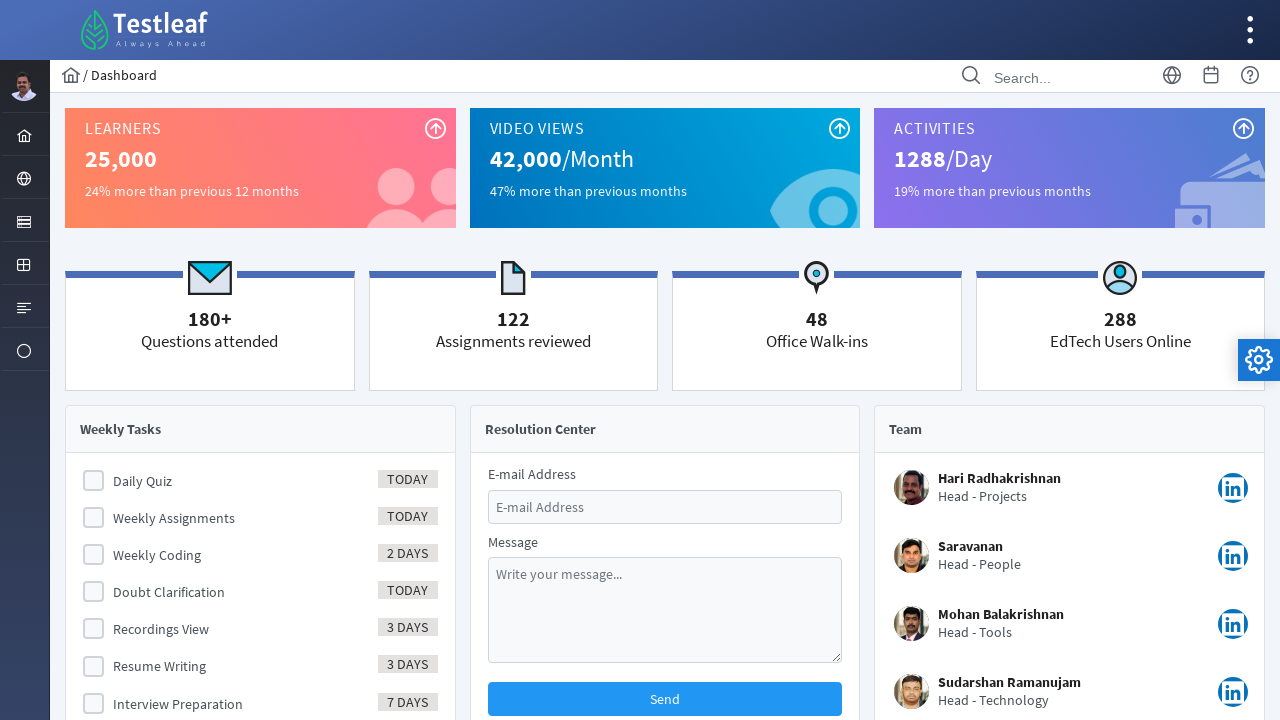

Retrieved page title: Dashboard
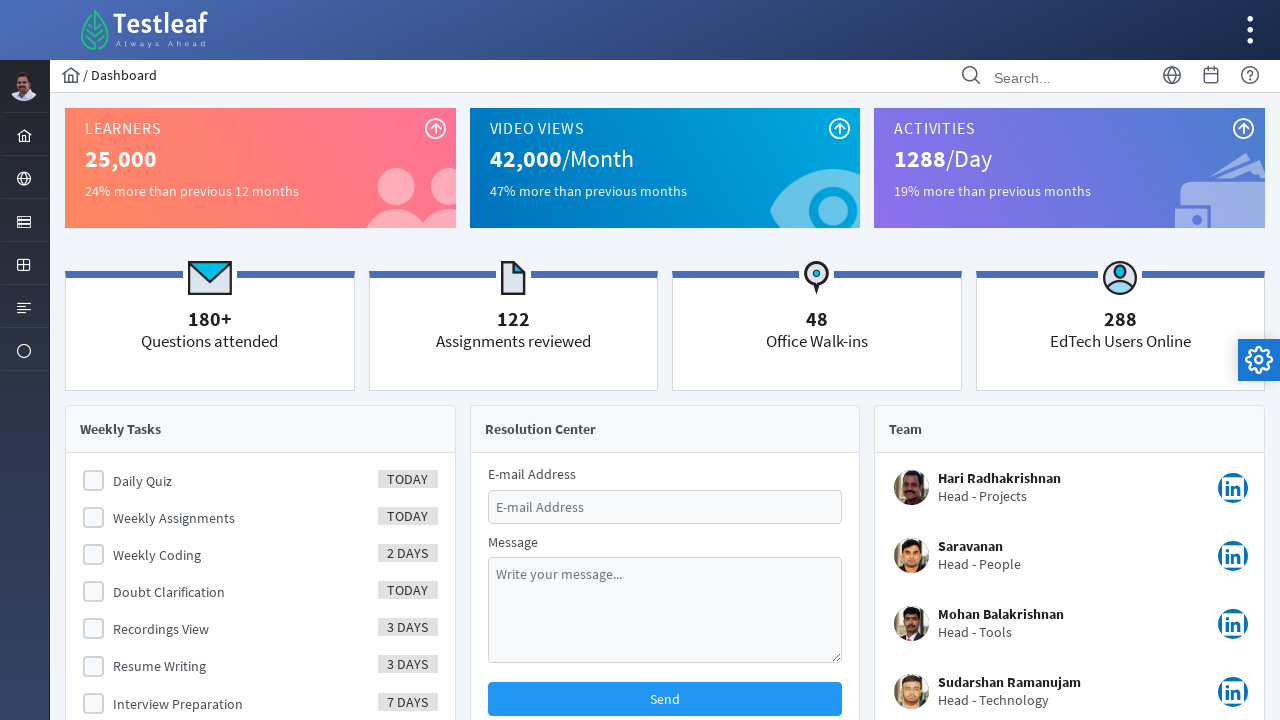

Navigated back to button page
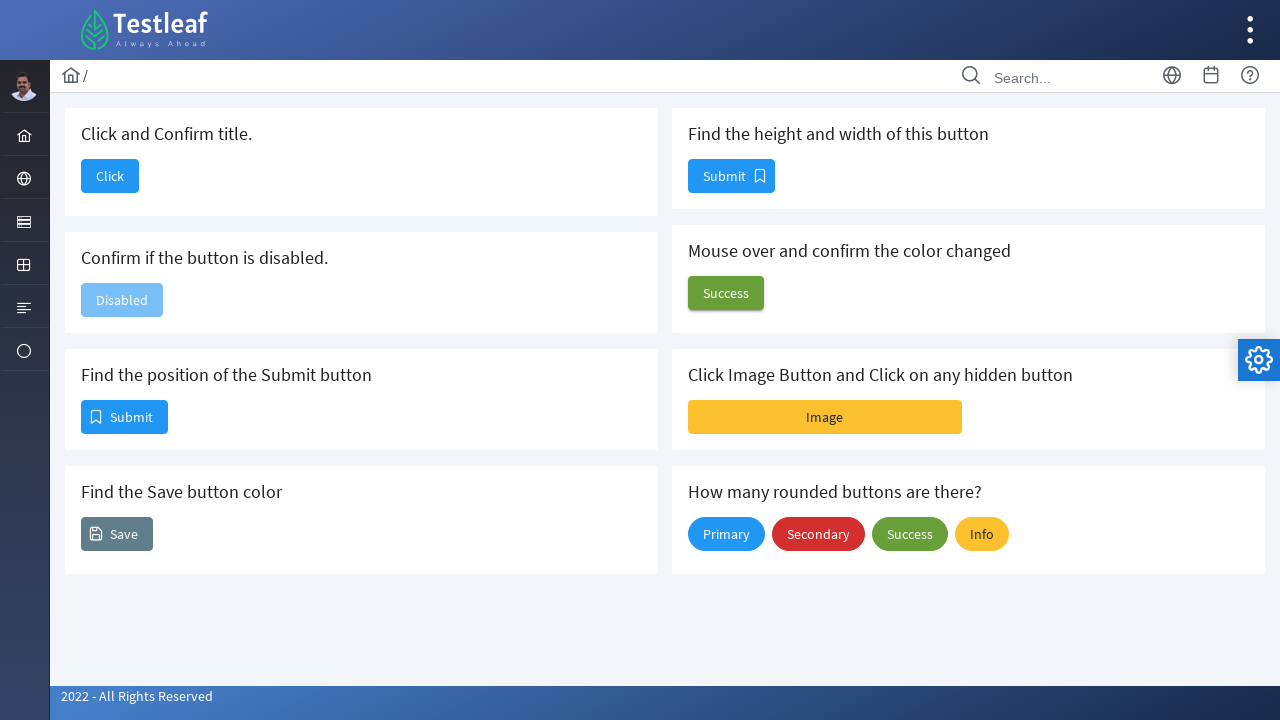

Checked if disabled button is disabled: True
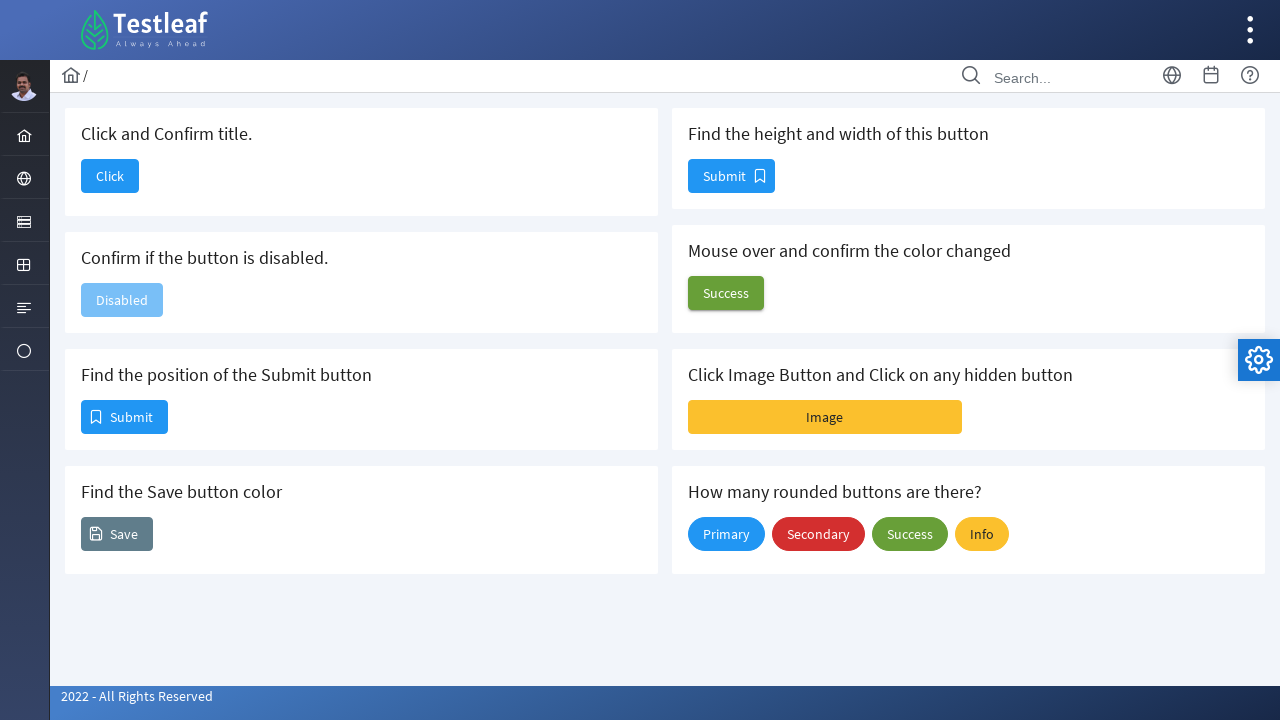

Retrieved Submit button position - X: 81, Y: 400
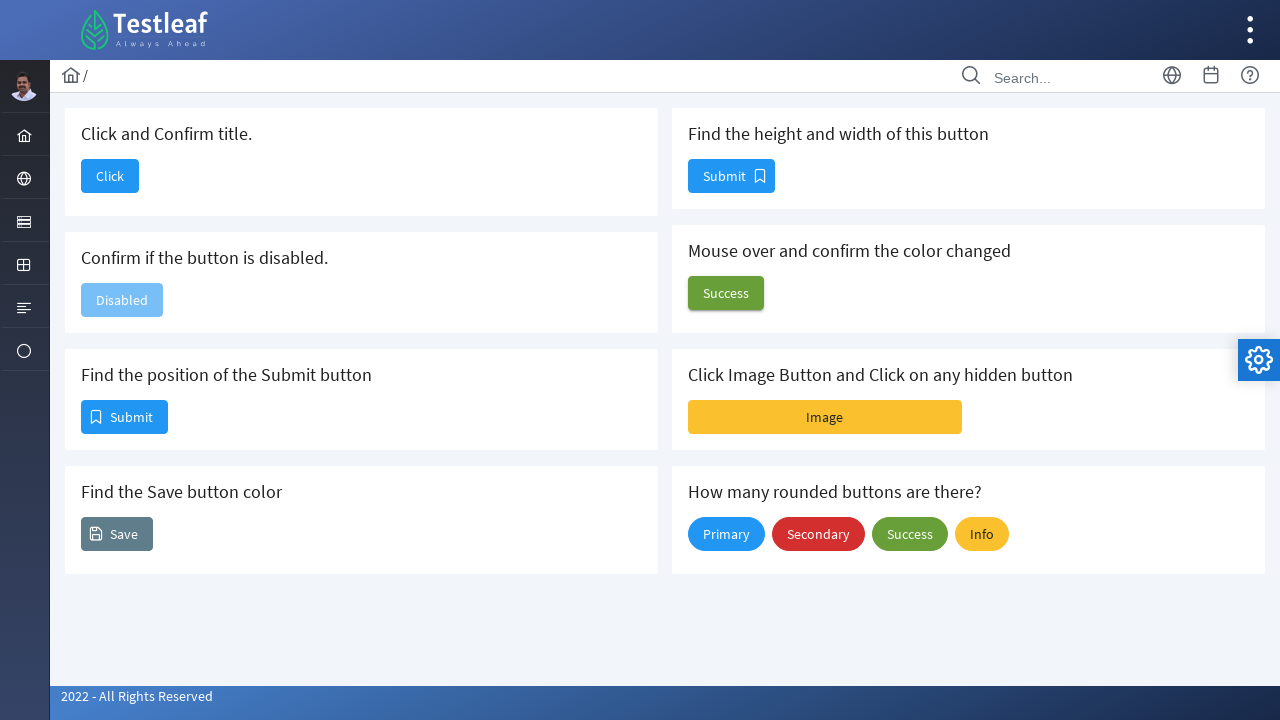

Retrieved Save button background color: rgb(96, 125, 139)
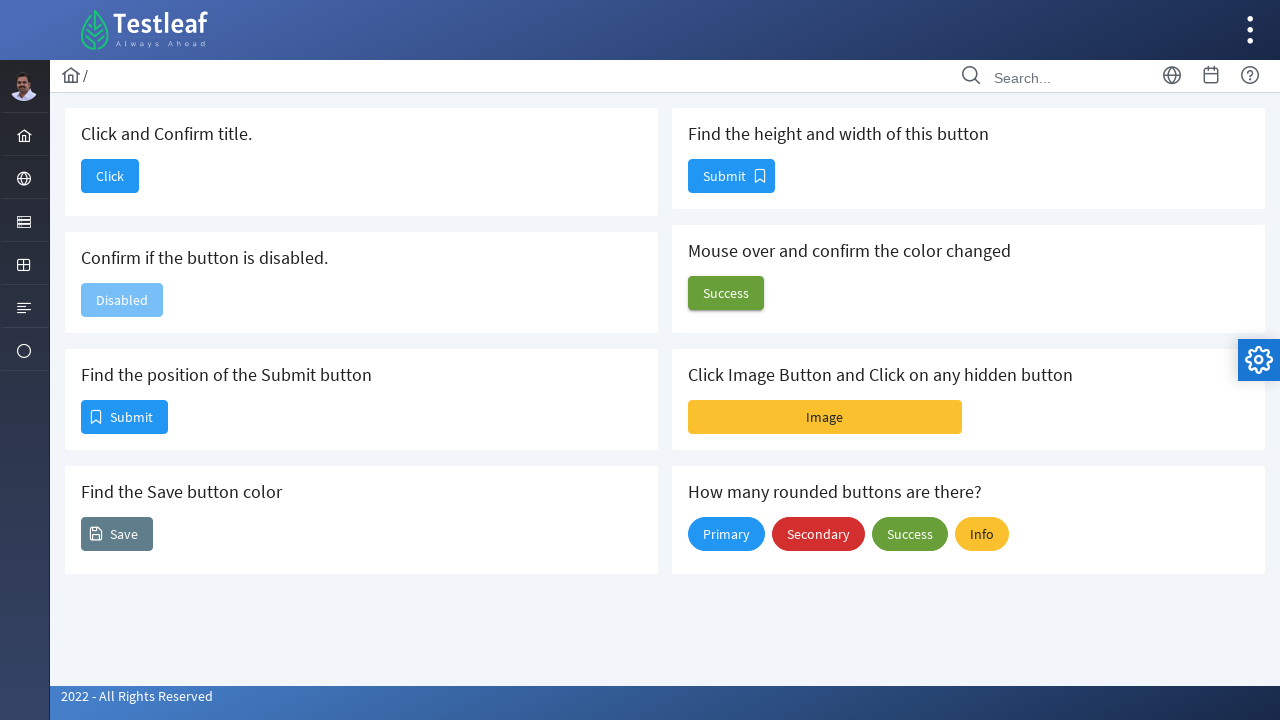

Retrieved button dimensions - Width: 87, Height: 34
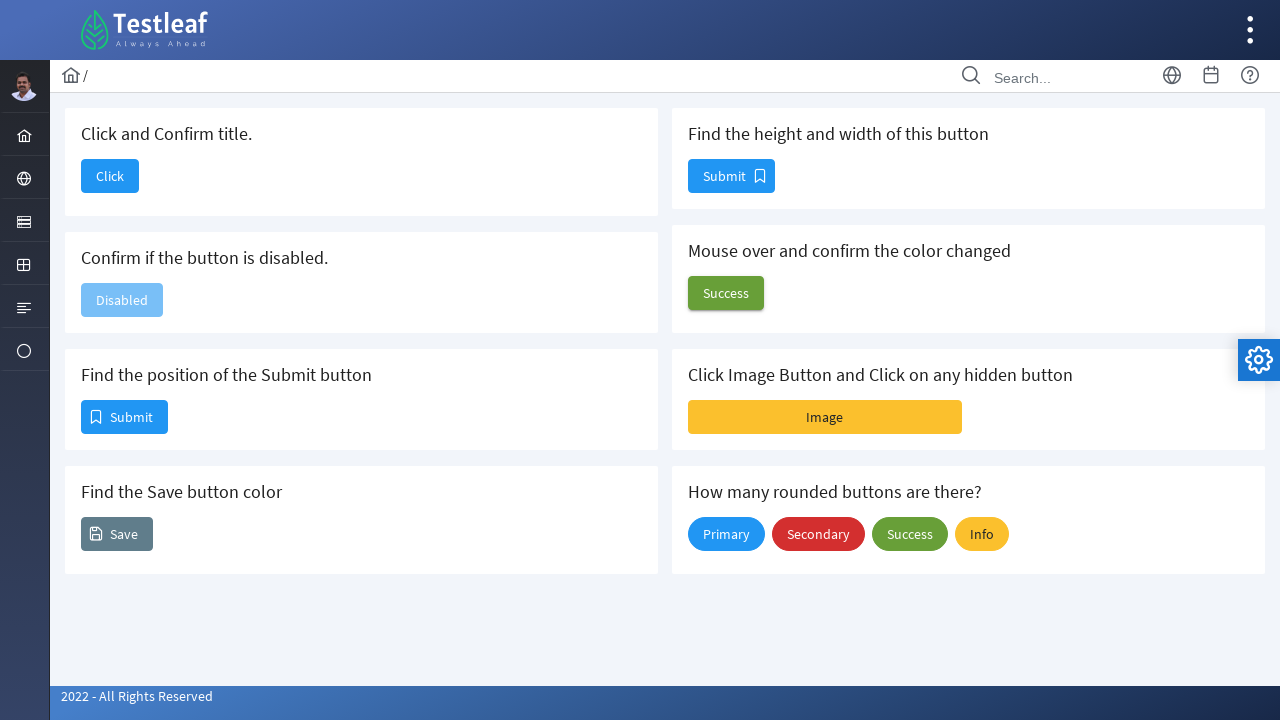

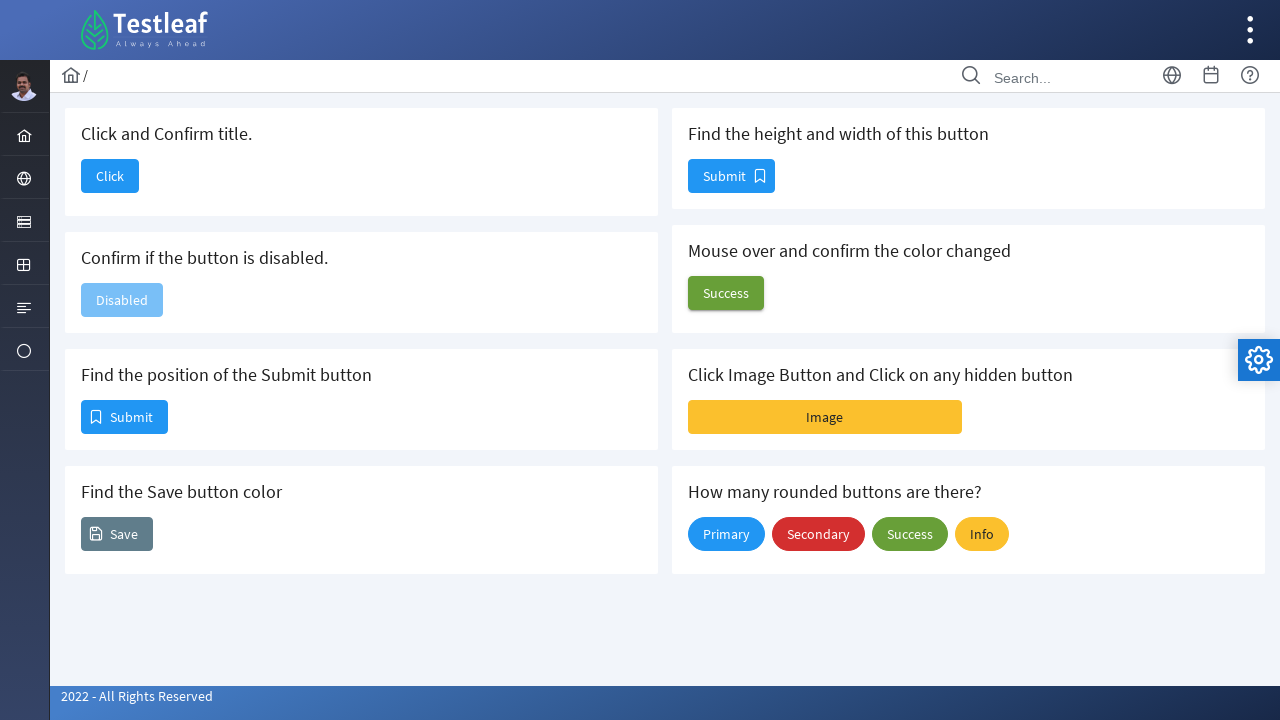